Tests a slow calculator web application by setting a delay, performing a calculation (7 + 8), and verifying the result equals 15

Starting URL: https://bonigarcia.dev/selenium-webdriver-java/slow-calculator.html

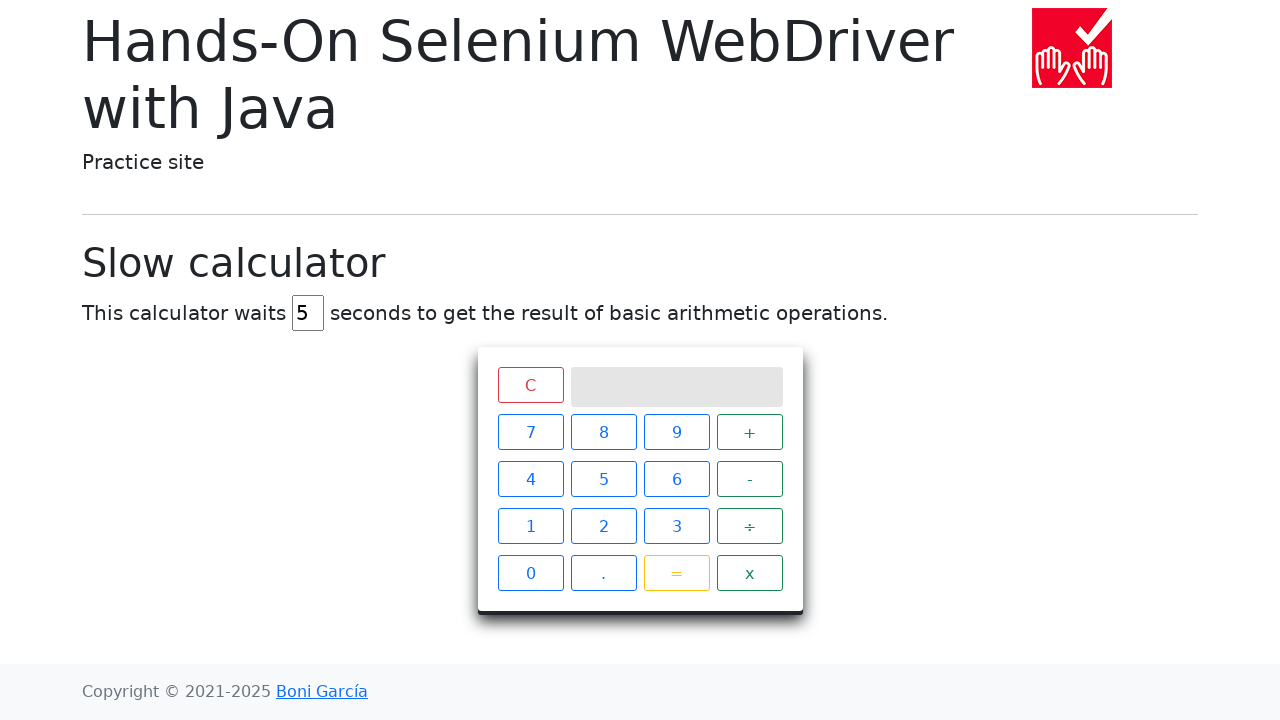

Cleared the delay input field on input#delay
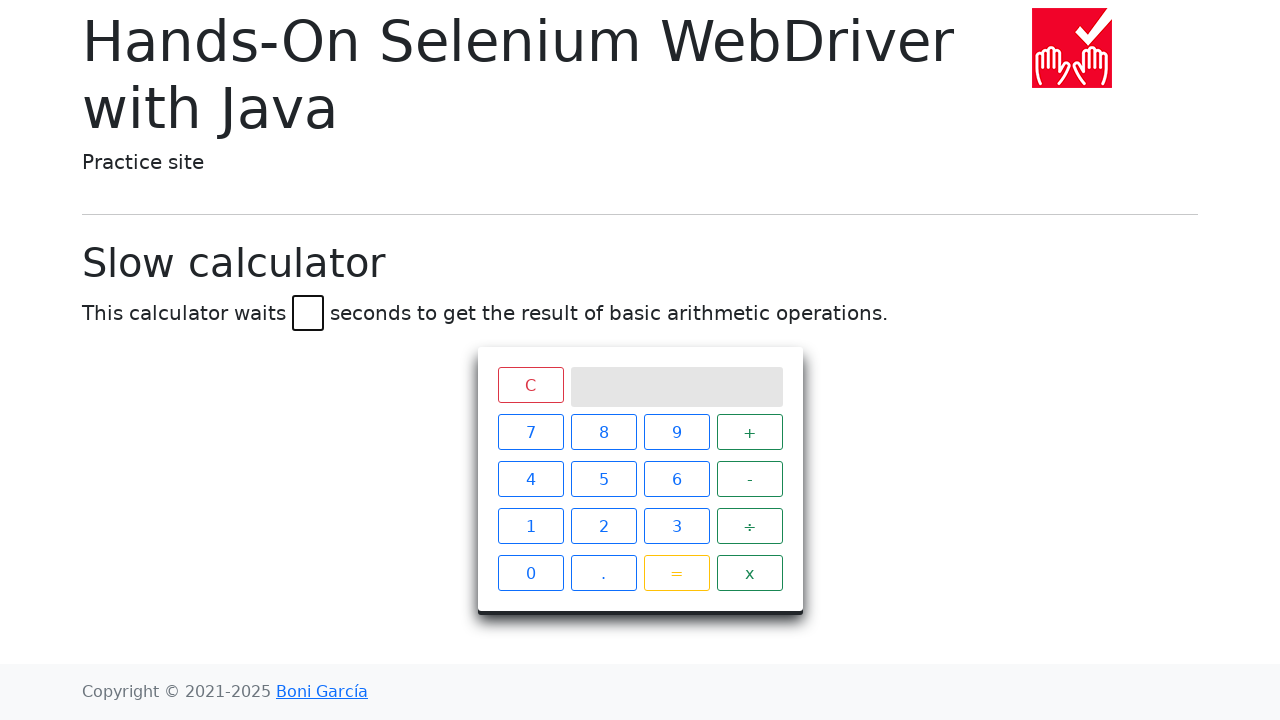

Set delay to 45 seconds on input#delay
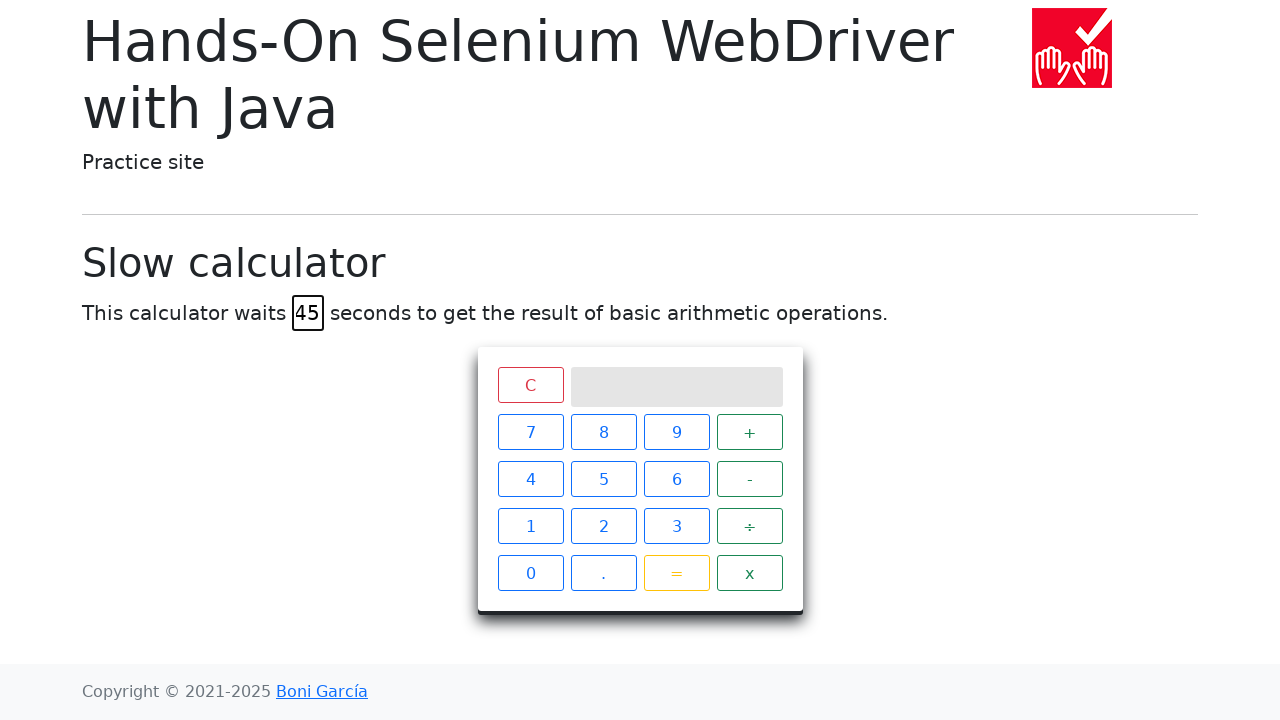

Clicked number 7 at (530, 432) on xpath=//span[text()='7']
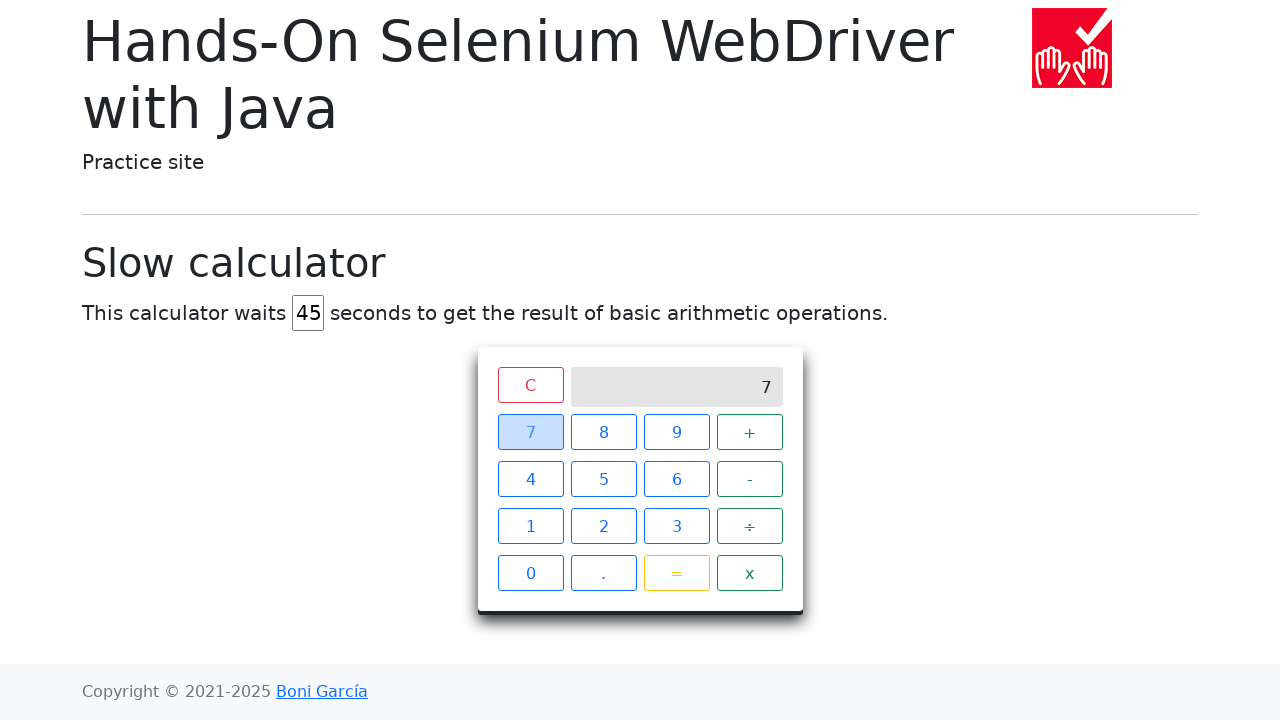

Clicked plus operator at (750, 432) on xpath=//span[text()='+']
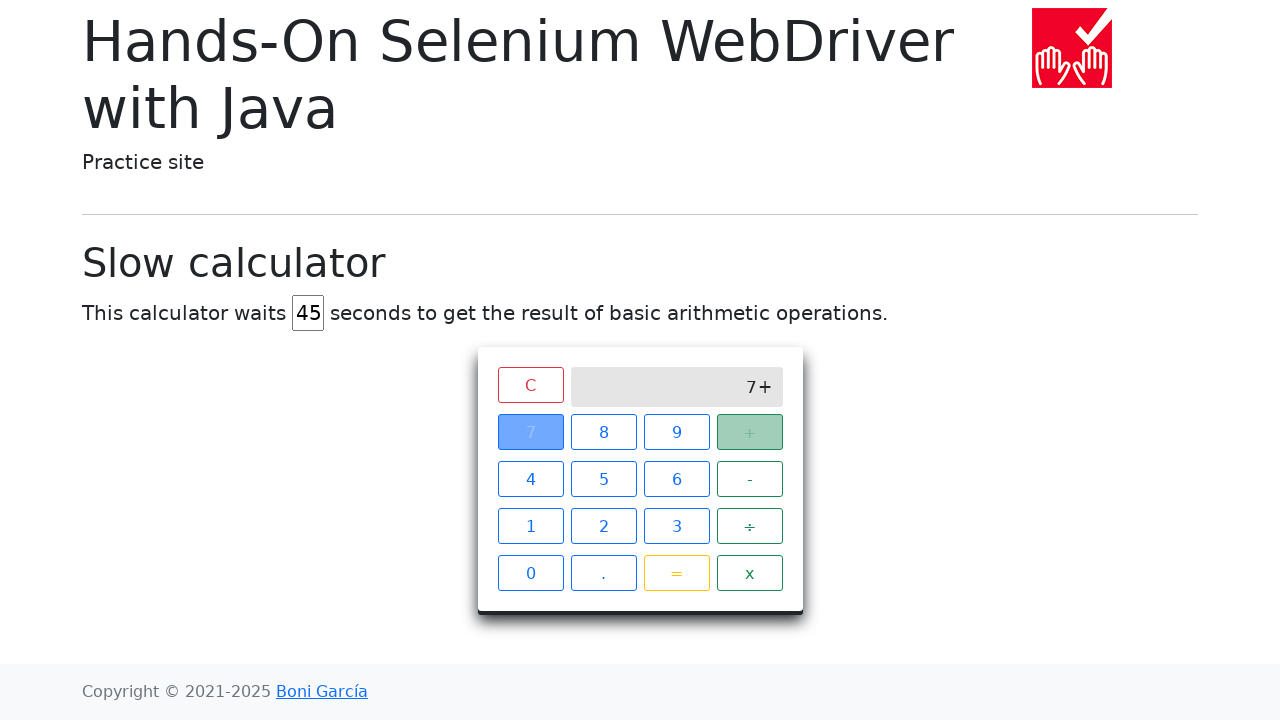

Clicked number 8 at (604, 432) on xpath=//span[text()='8']
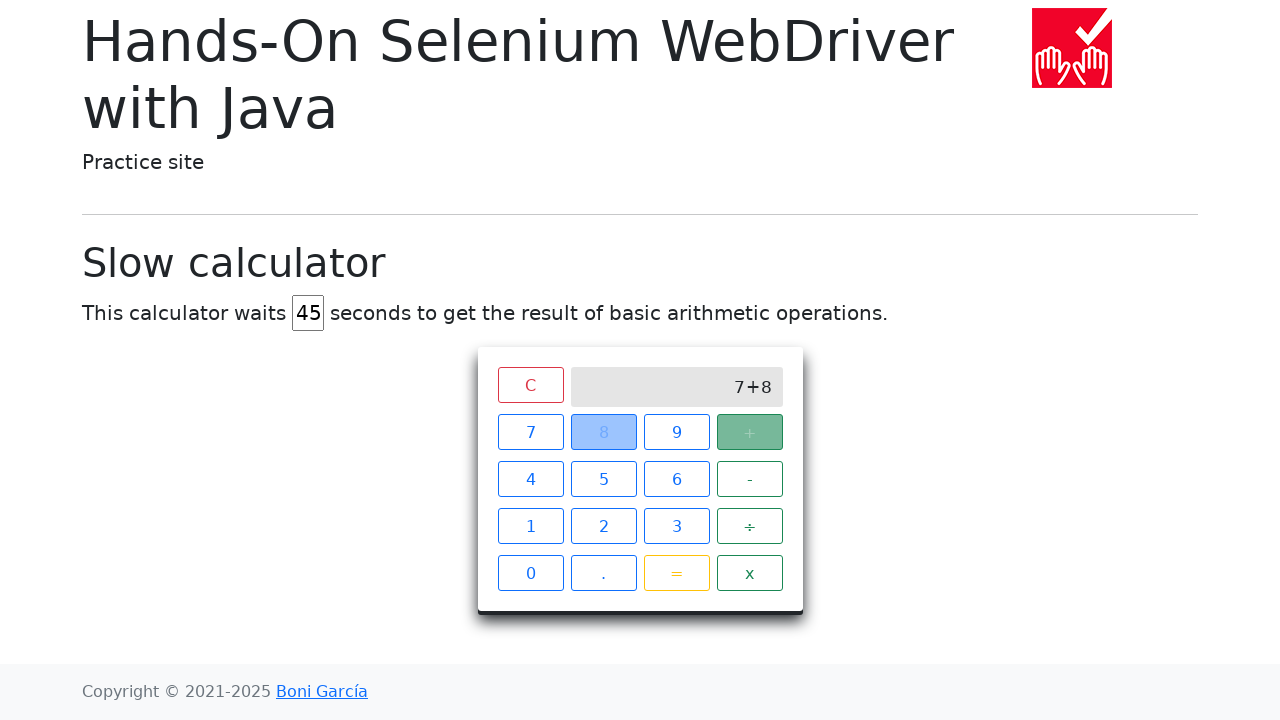

Clicked equals button to execute calculation at (676, 573) on xpath=//span[text()='=']
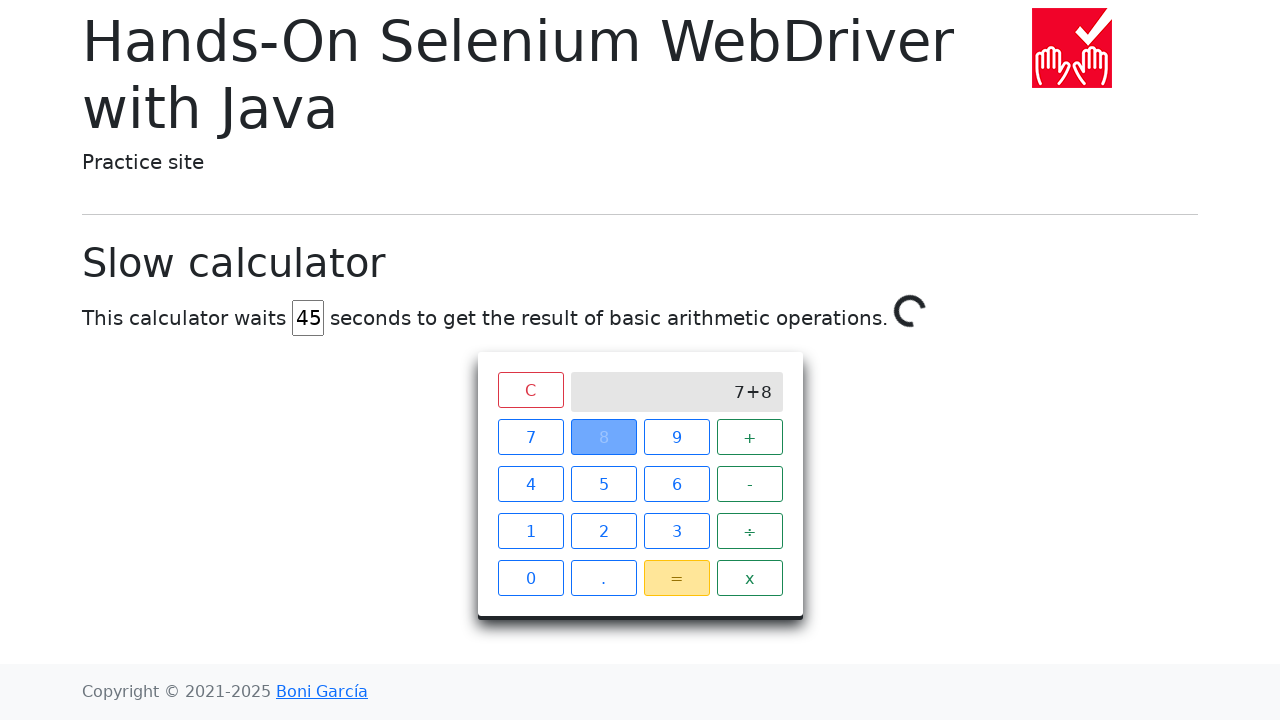

Waited for calculator result to display 15 (after 45 second delay)
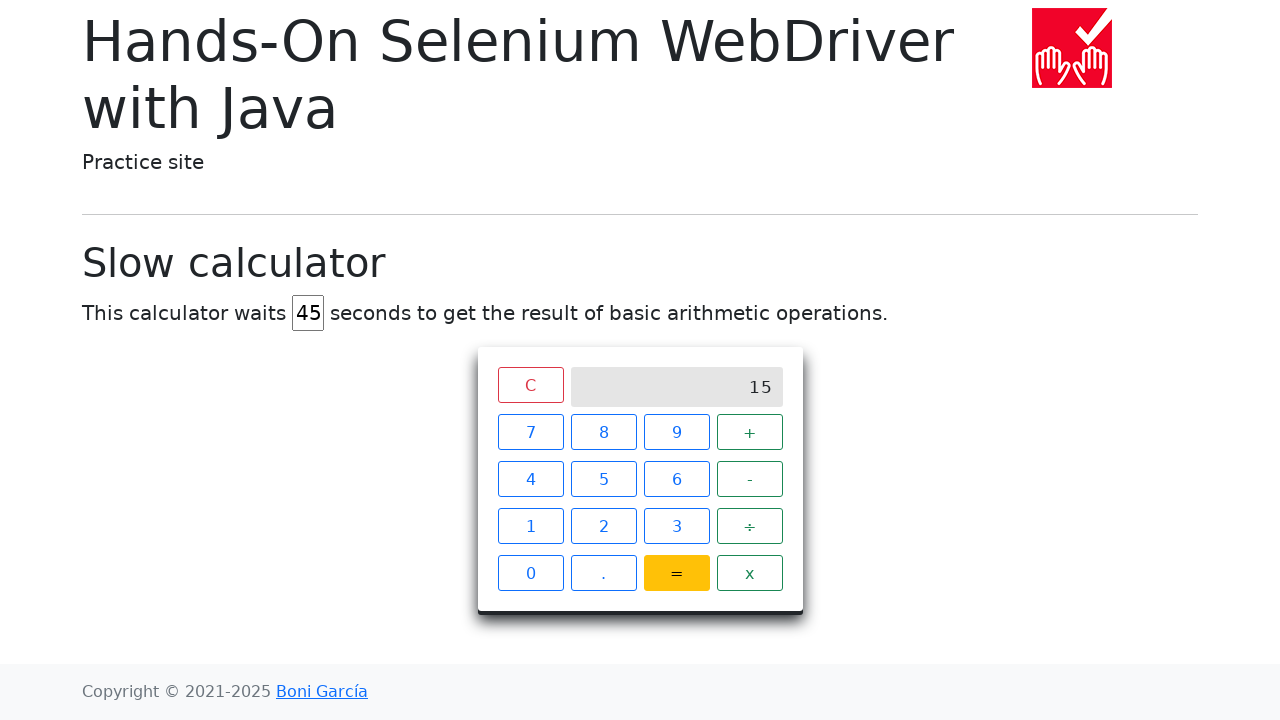

Retrieved result text from calculator screen
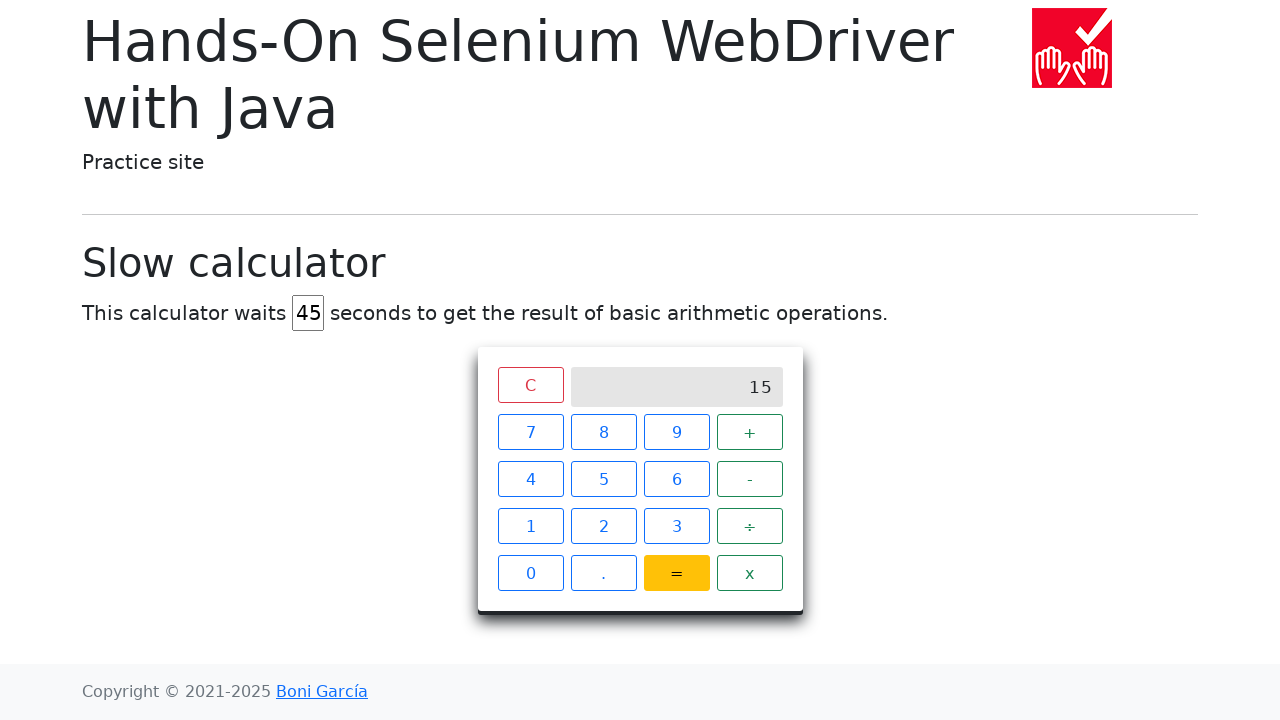

Verified that result equals 15
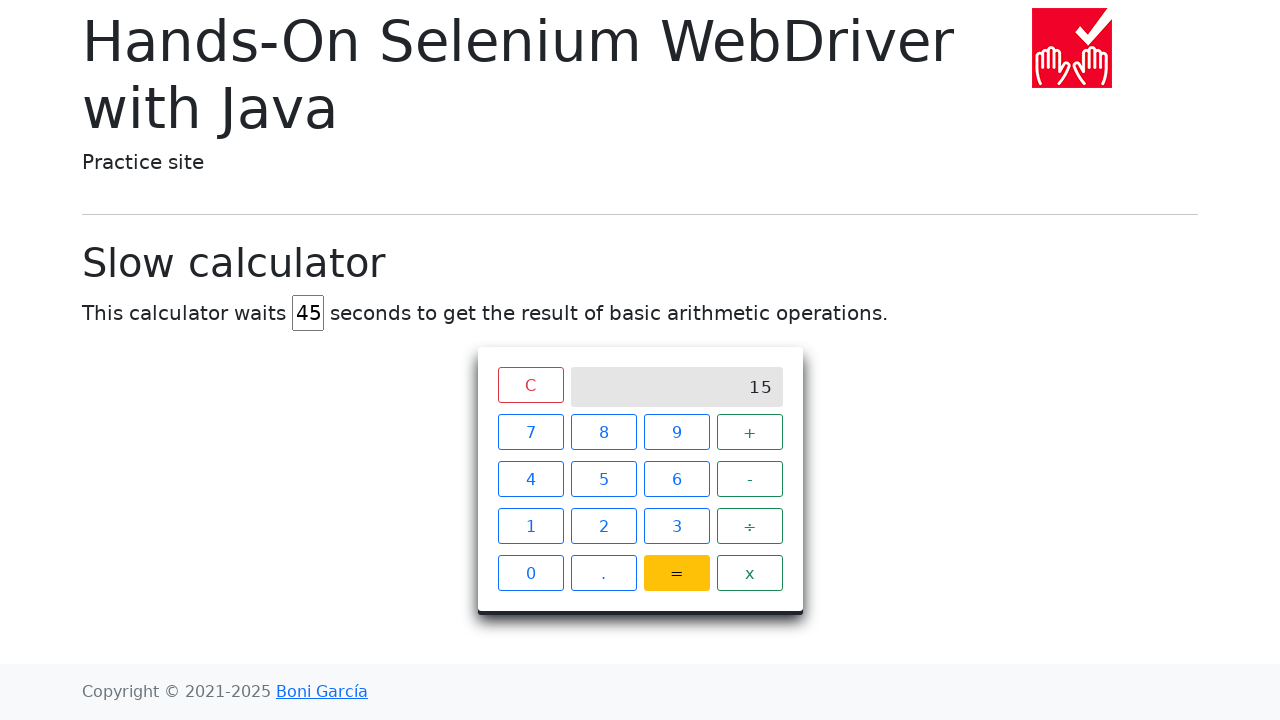

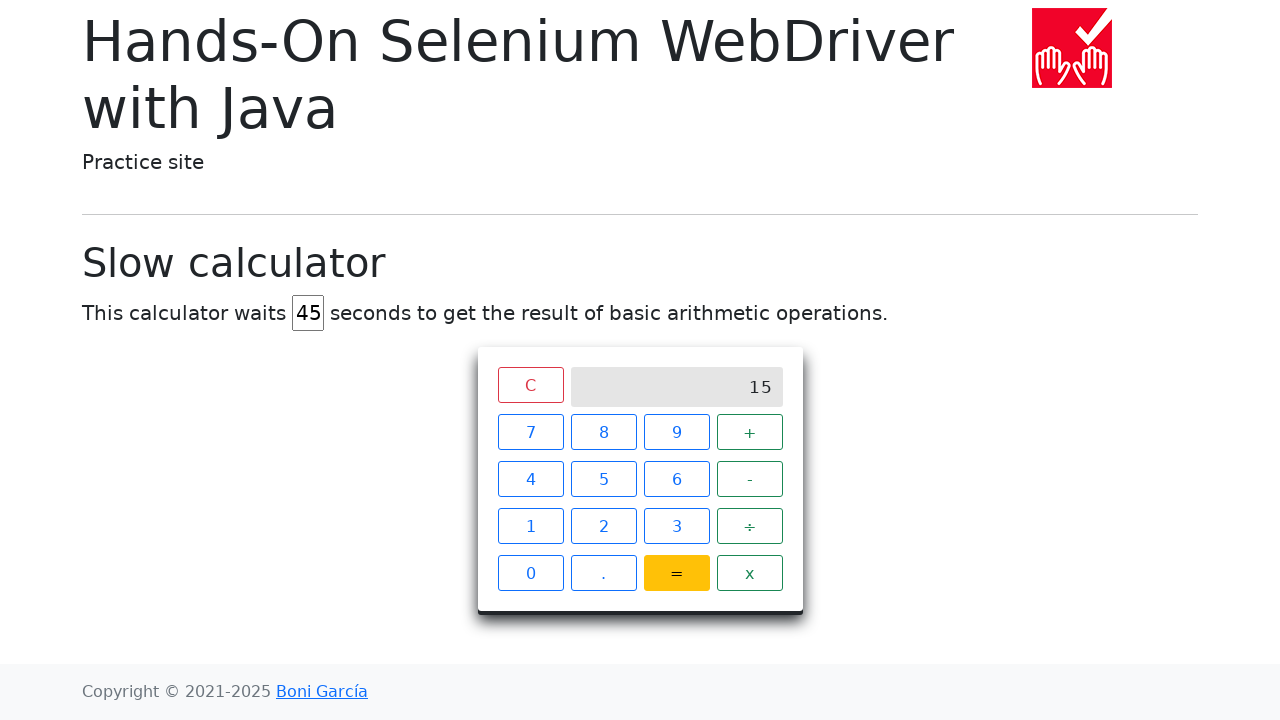